Tests autocomplete functionality by typing partial text, navigating through suggestions with arrow keys, and selecting an option

Starting URL: https://www.rahulshettyacademy.com/AutomationPractice/

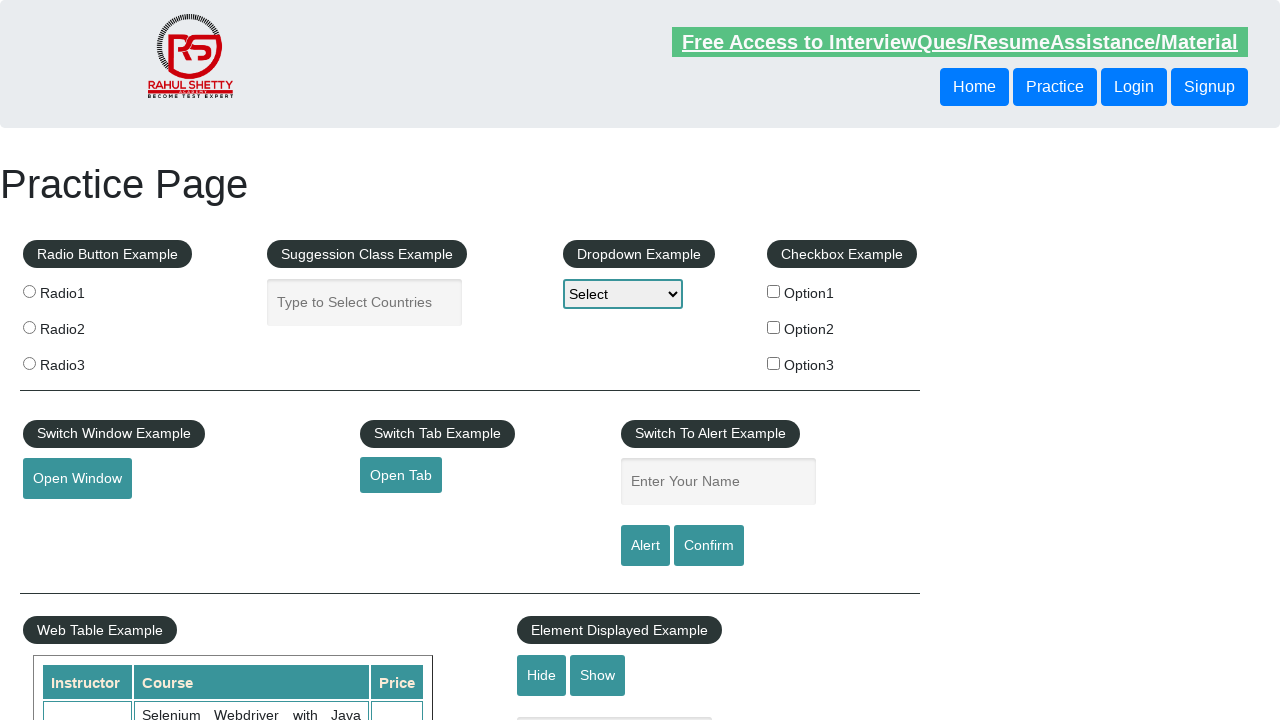

Filled autocomplete field with 'via' on #autocomplete
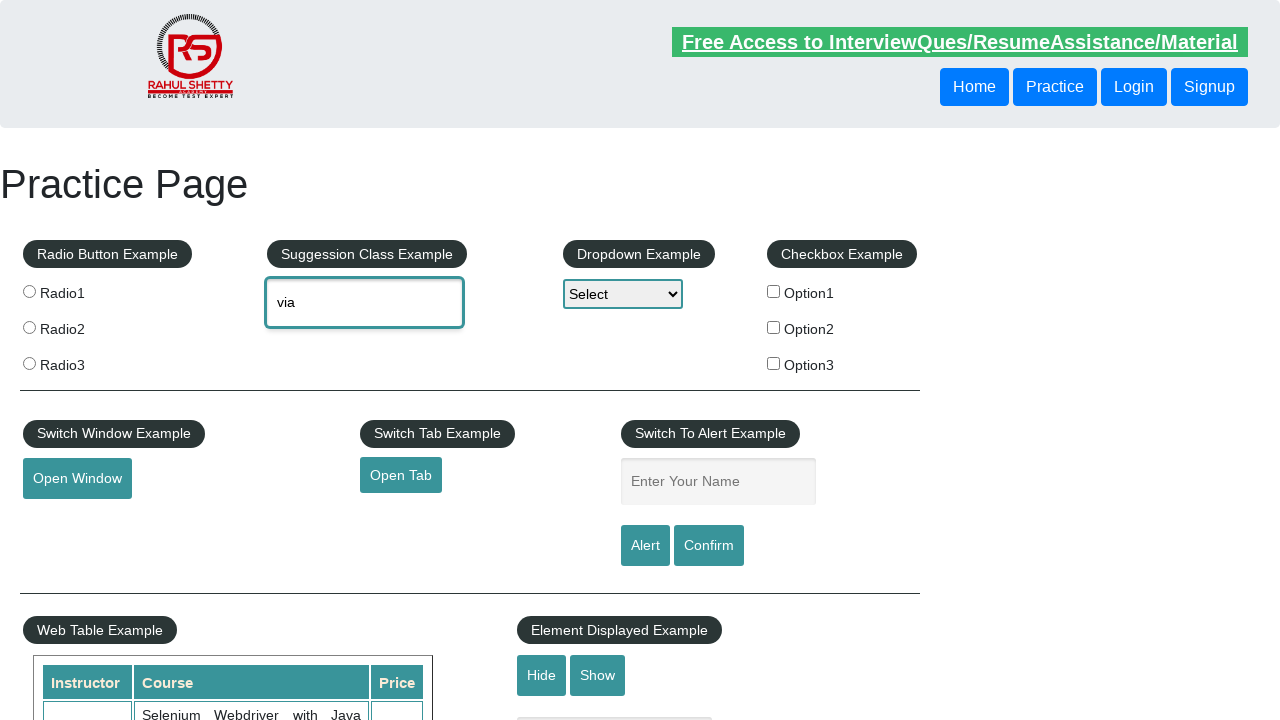

Autocomplete suggestions appeared
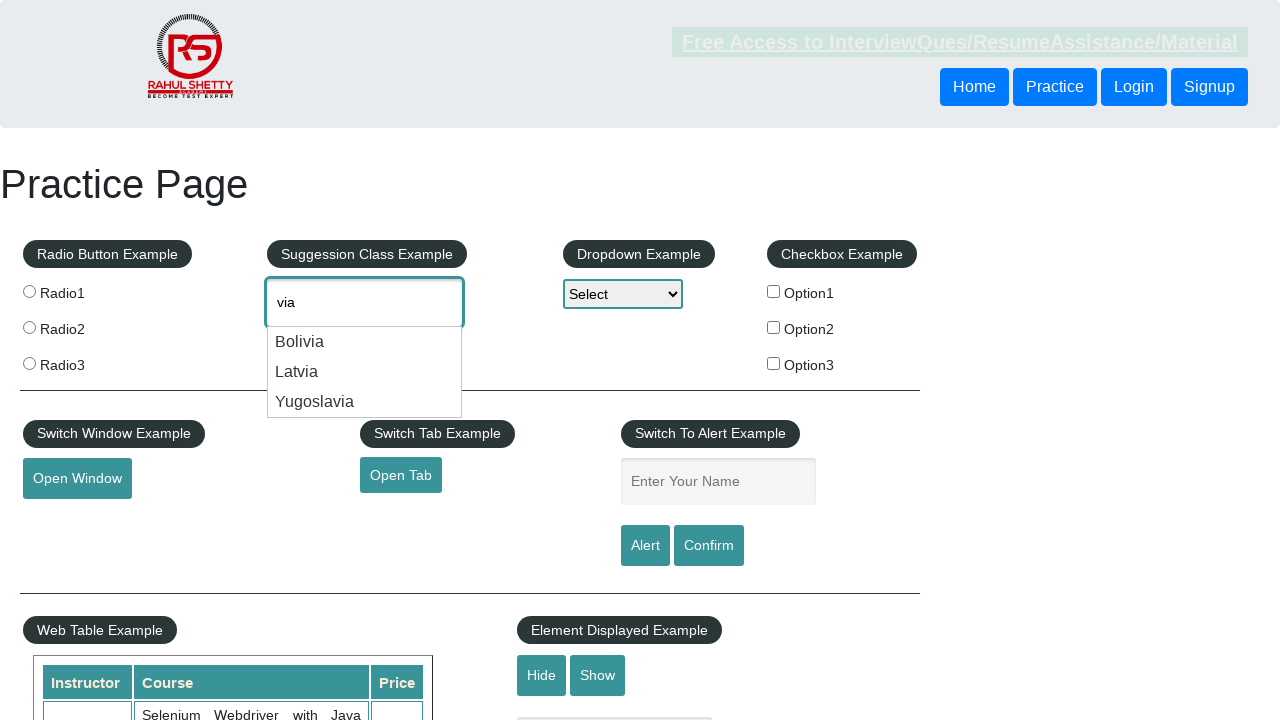

Pressed ArrowDown to navigate through suggestions (iteration 1/3) on #autocomplete
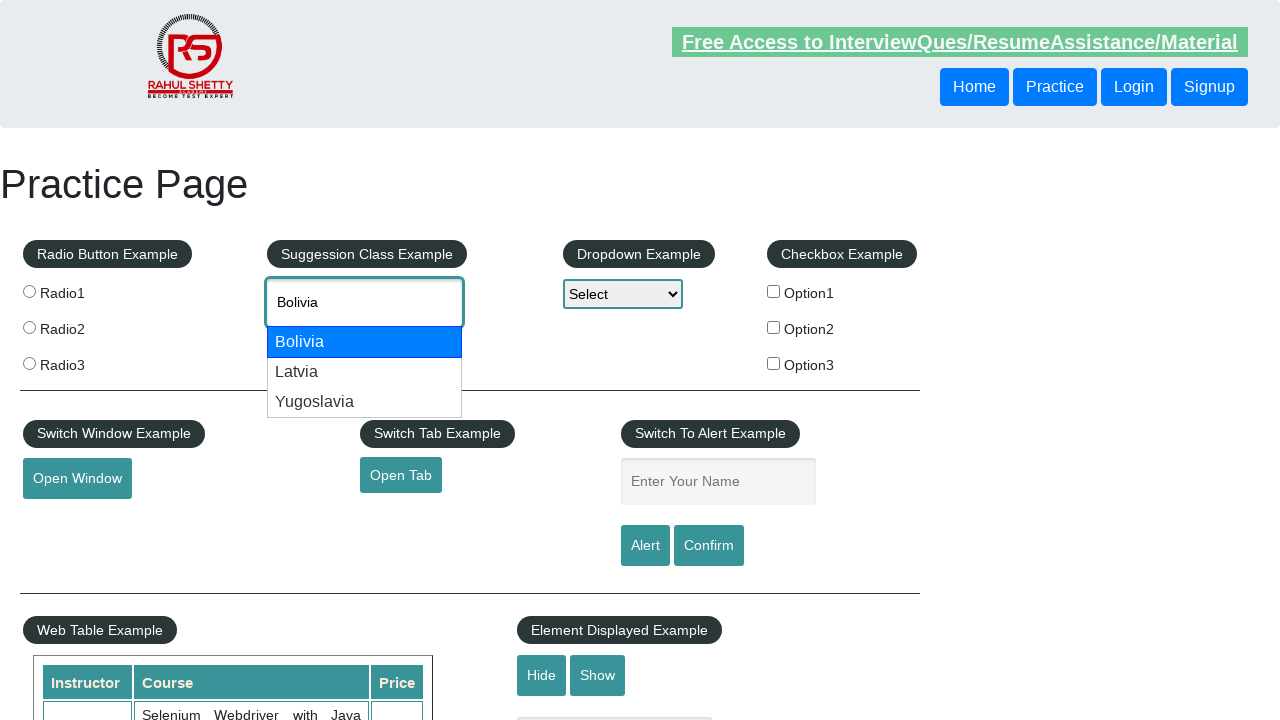

Pressed ArrowDown to navigate through suggestions (iteration 2/3) on #autocomplete
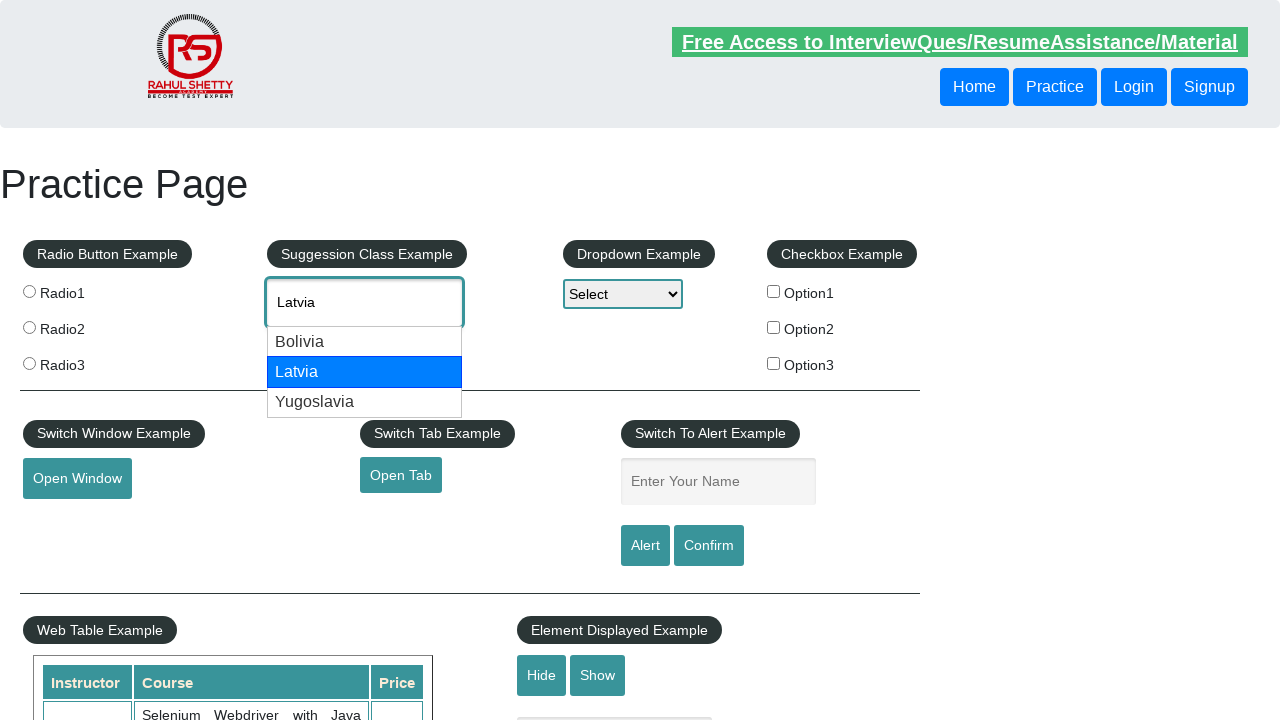

Pressed ArrowDown to navigate through suggestions (iteration 3/3) on #autocomplete
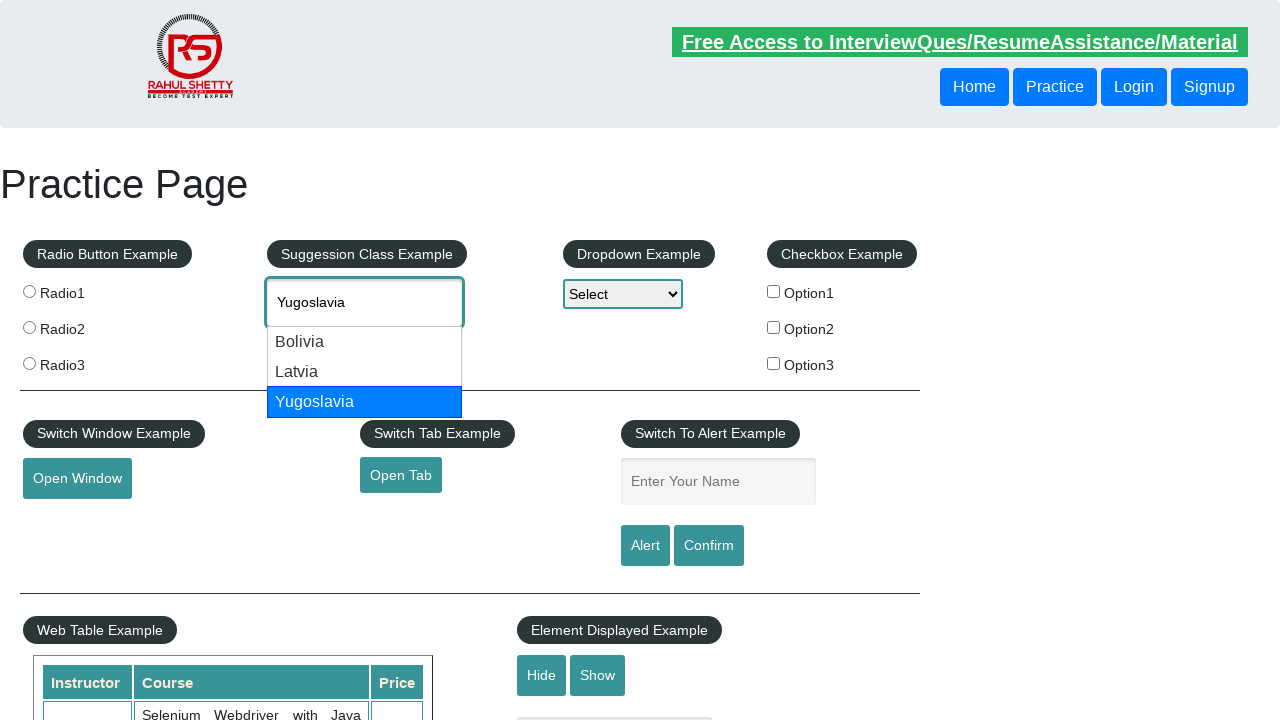

Retrieved all autocomplete suggestion elements
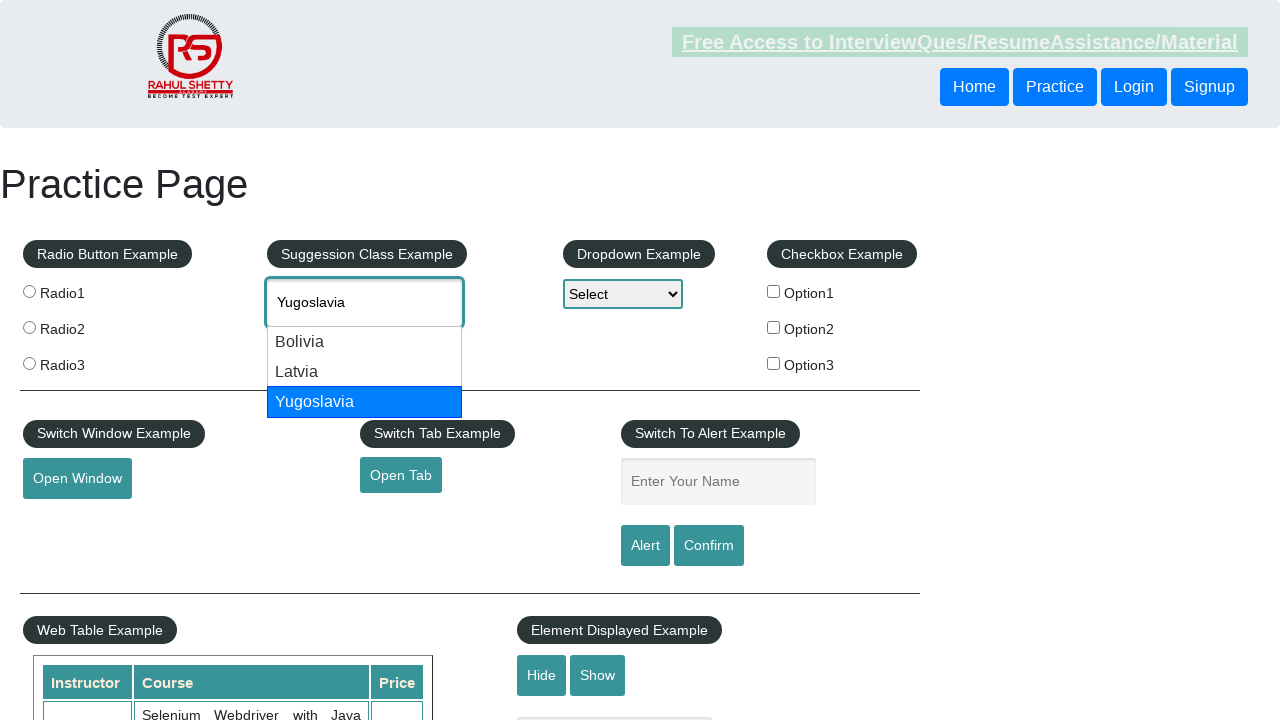

Extracted selected country text: Yugoslavia
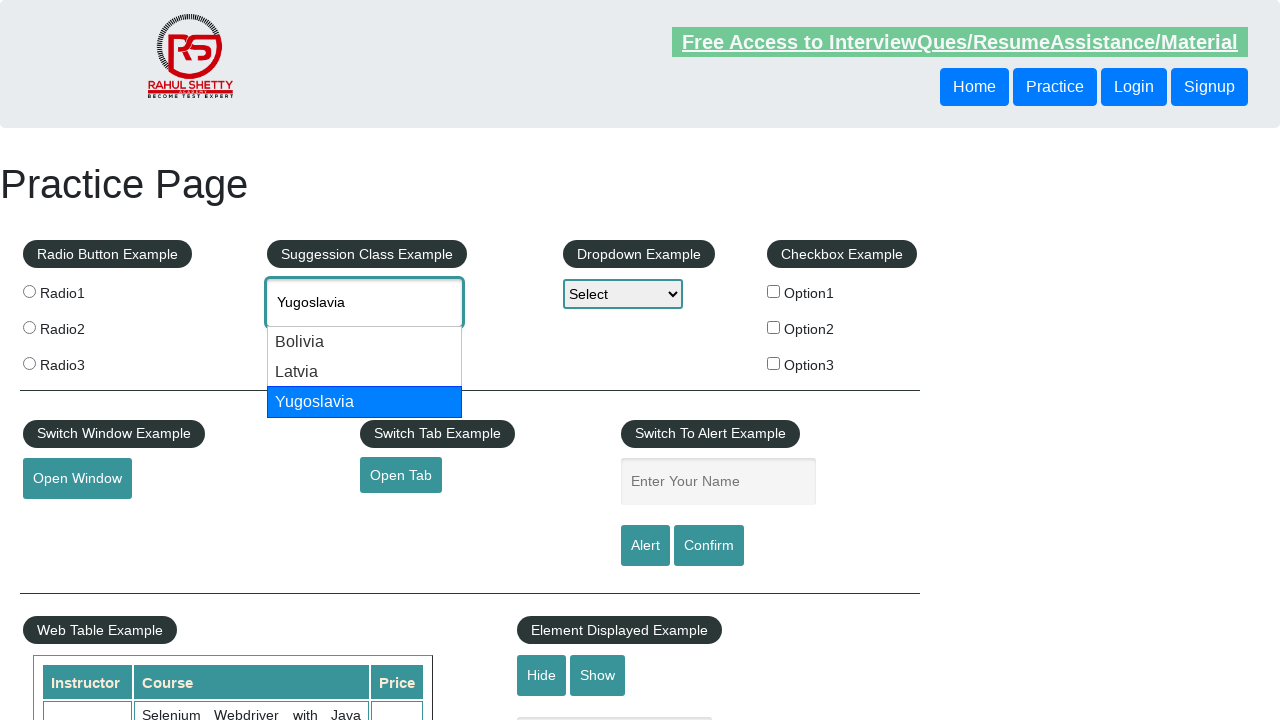

Retrieved autocomplete field value: None
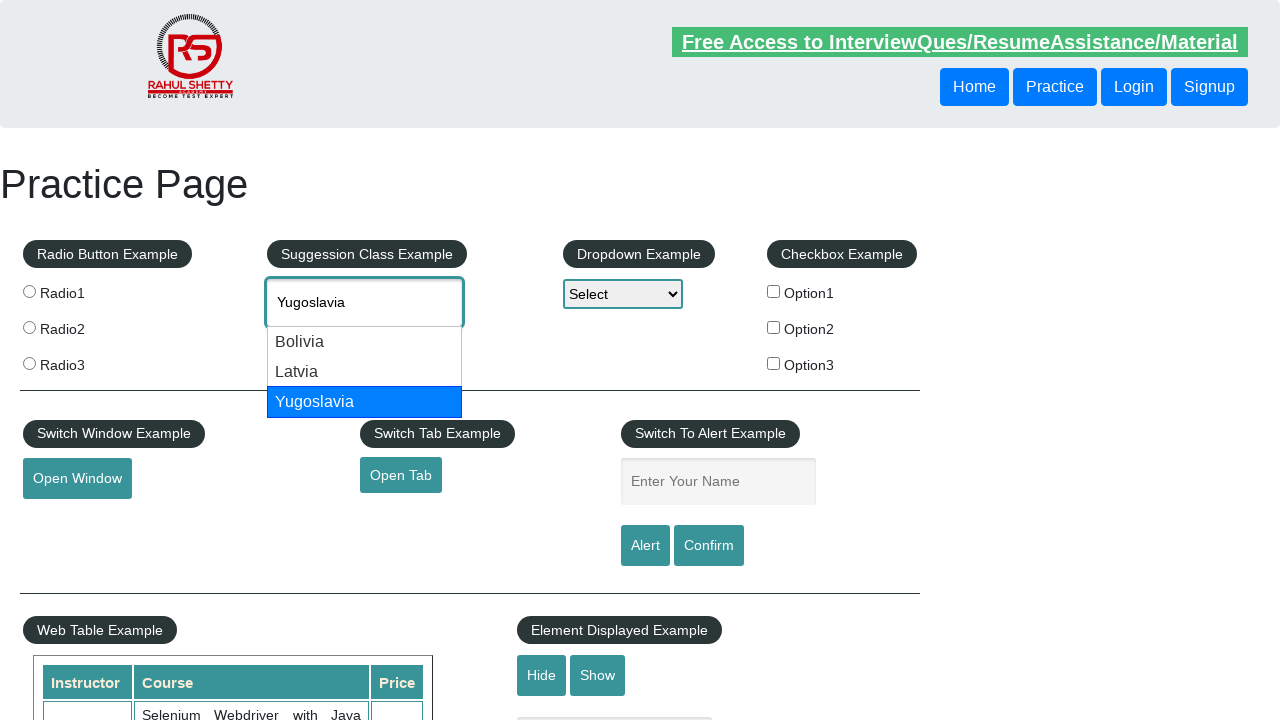

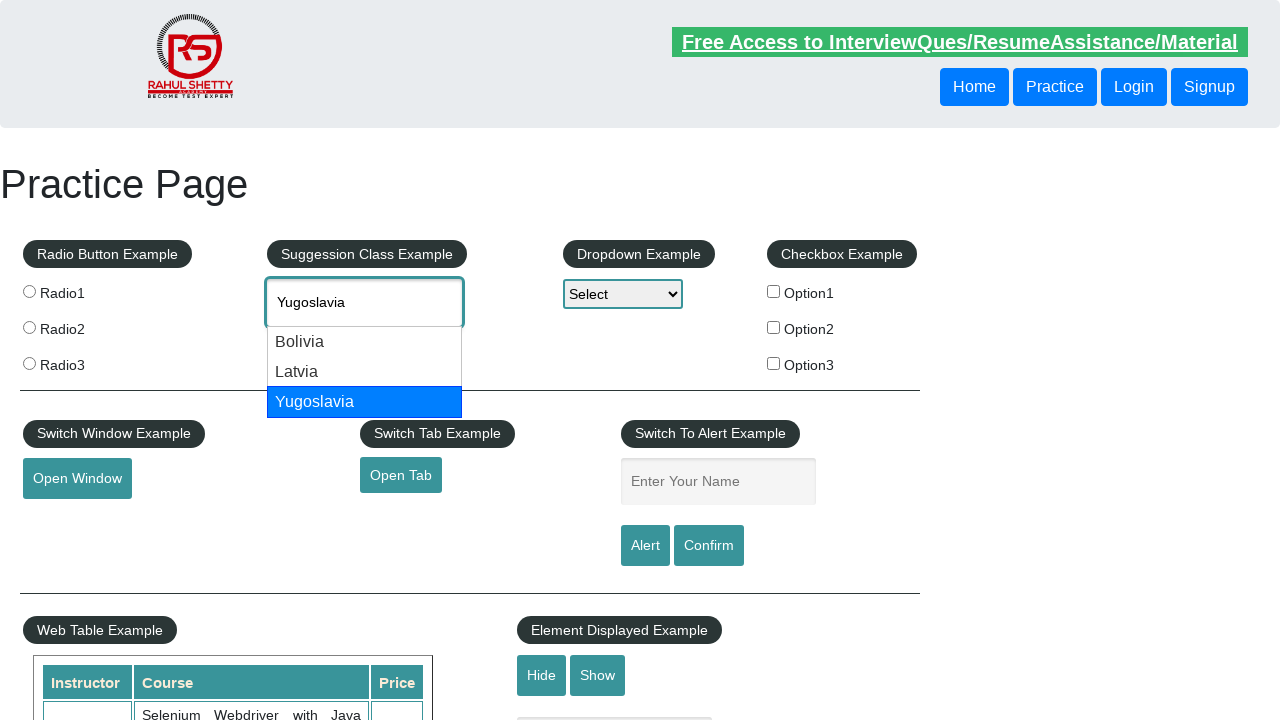